Navigates to Flashscore sports results website and verifies the page loads successfully.

Starting URL: https://www.flashscore.com/

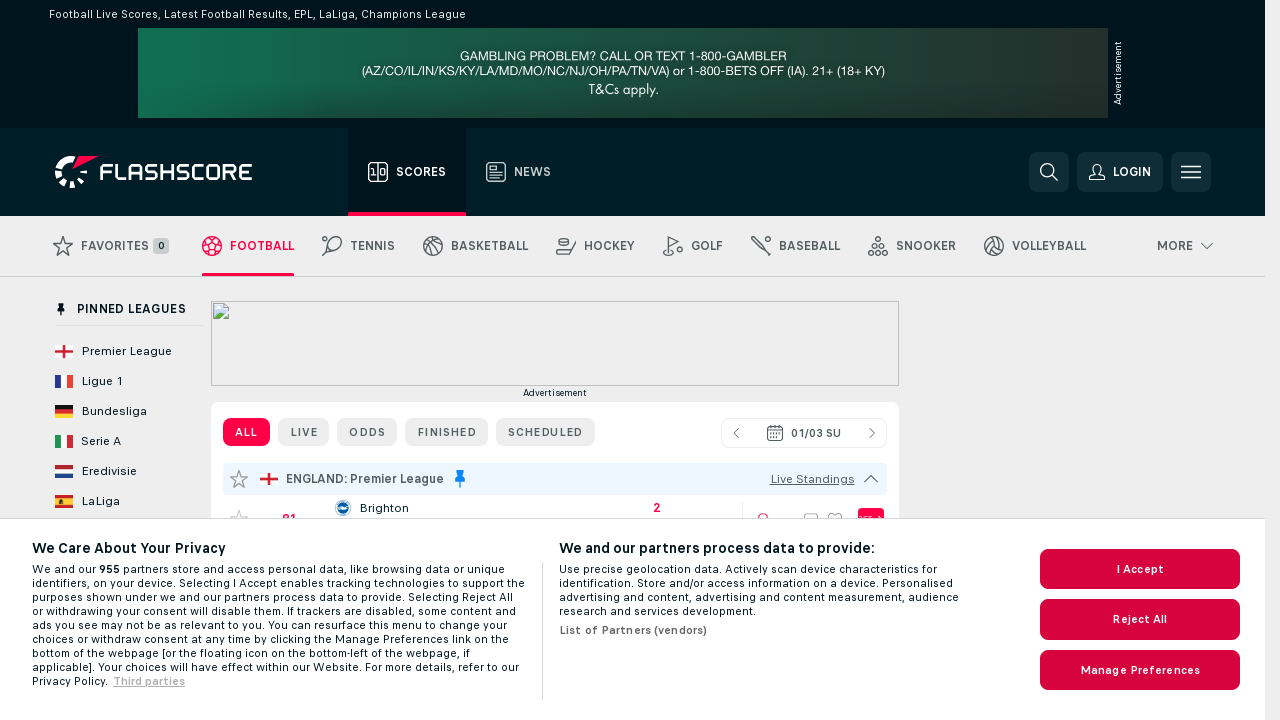

Waited for page DOM content to be loaded
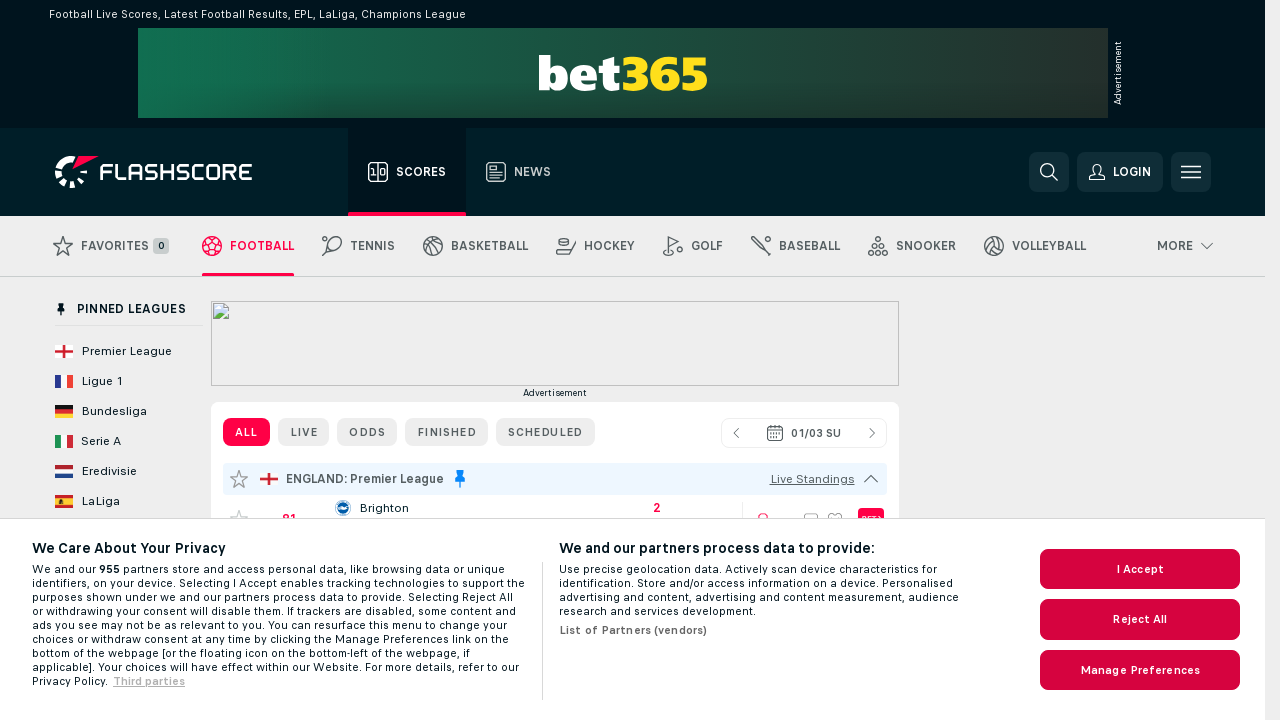

Verified page title exists and Flashscore website loaded successfully
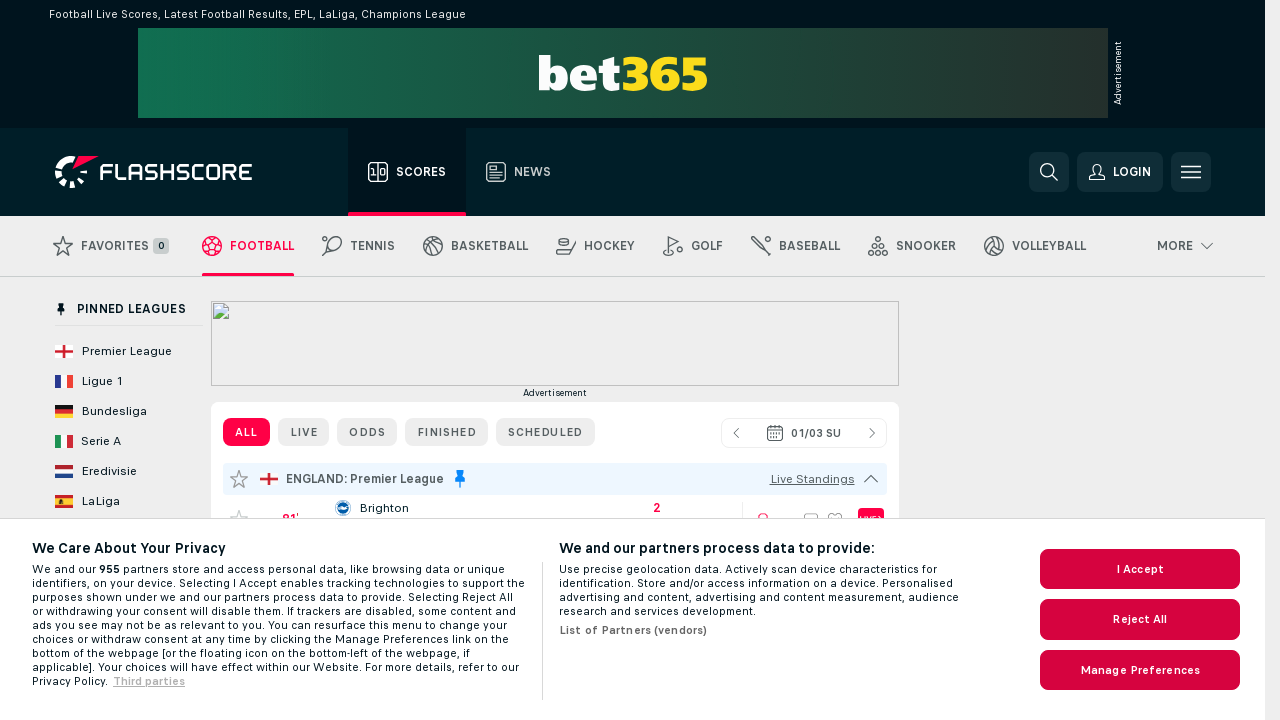

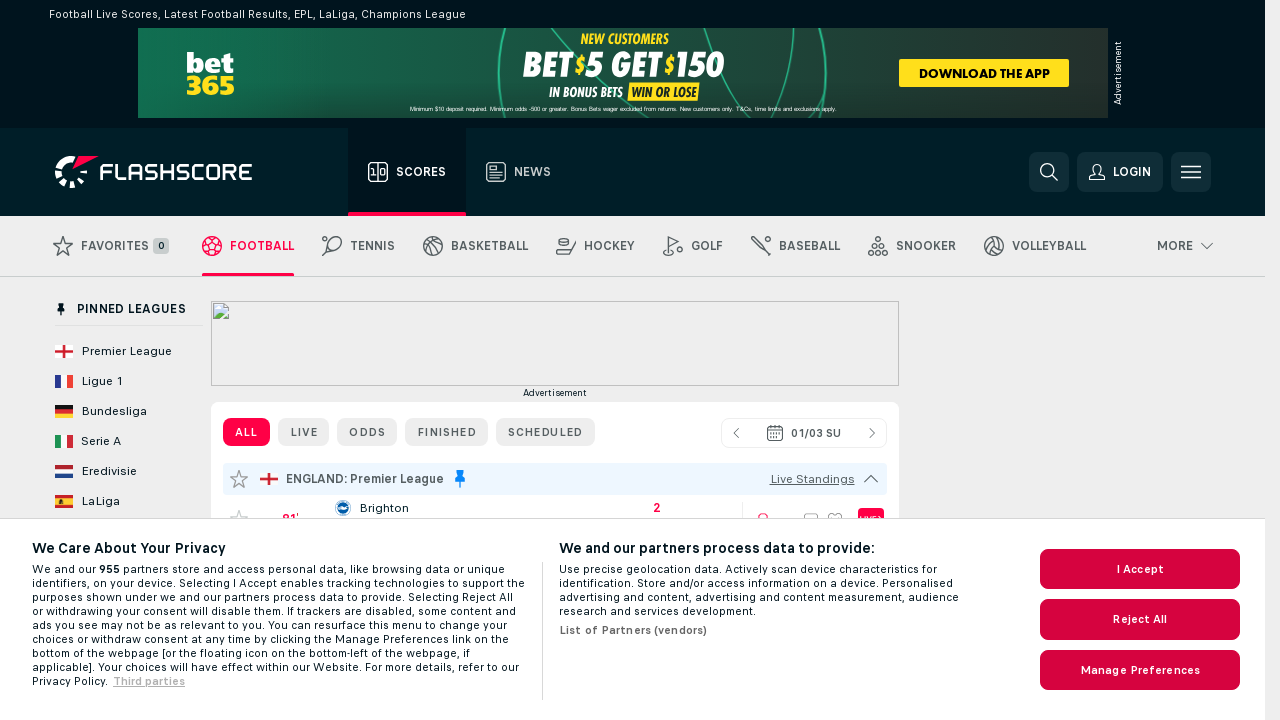